Tests checkbox functionality by clicking on a checkbox, verifying it's selected, clicking again to uncheck, then clicking on a second checkbox.

Starting URL: https://kristinek.github.io/site/examples/actions

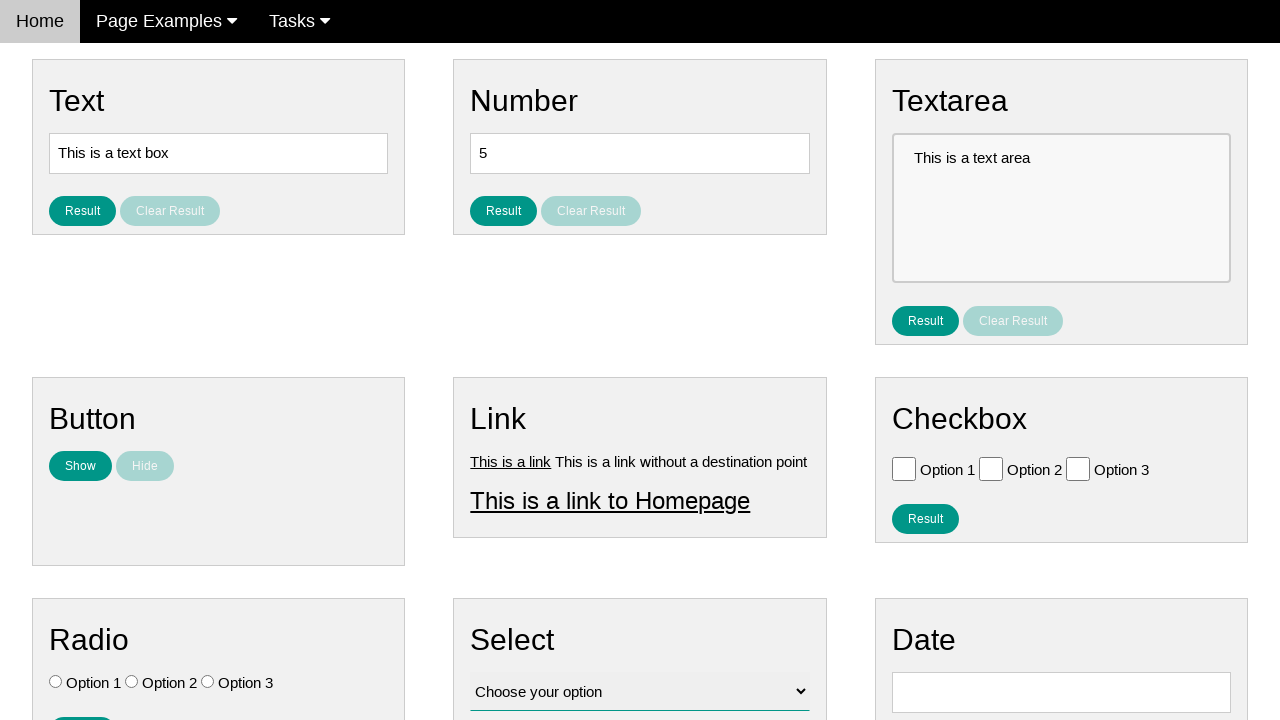

Navigated to checkbox actions test page
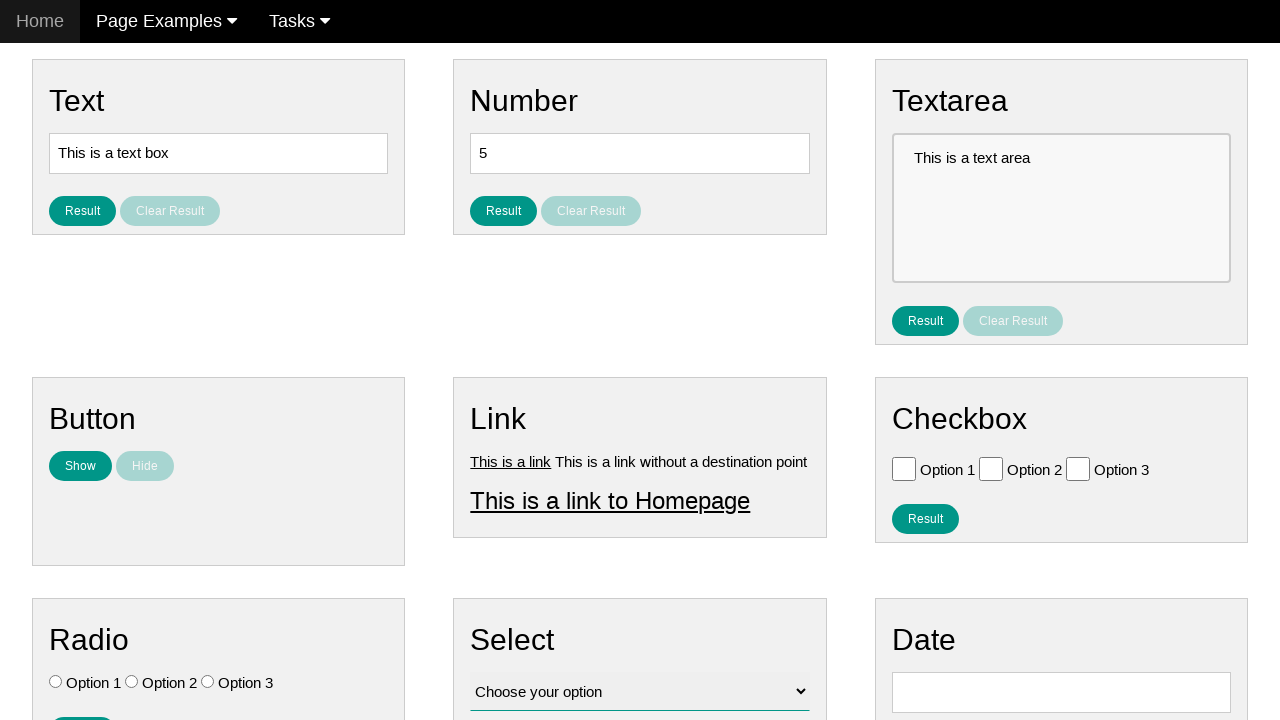

Clicked on first checkbox to select it at (904, 468) on input#vfb-6-0
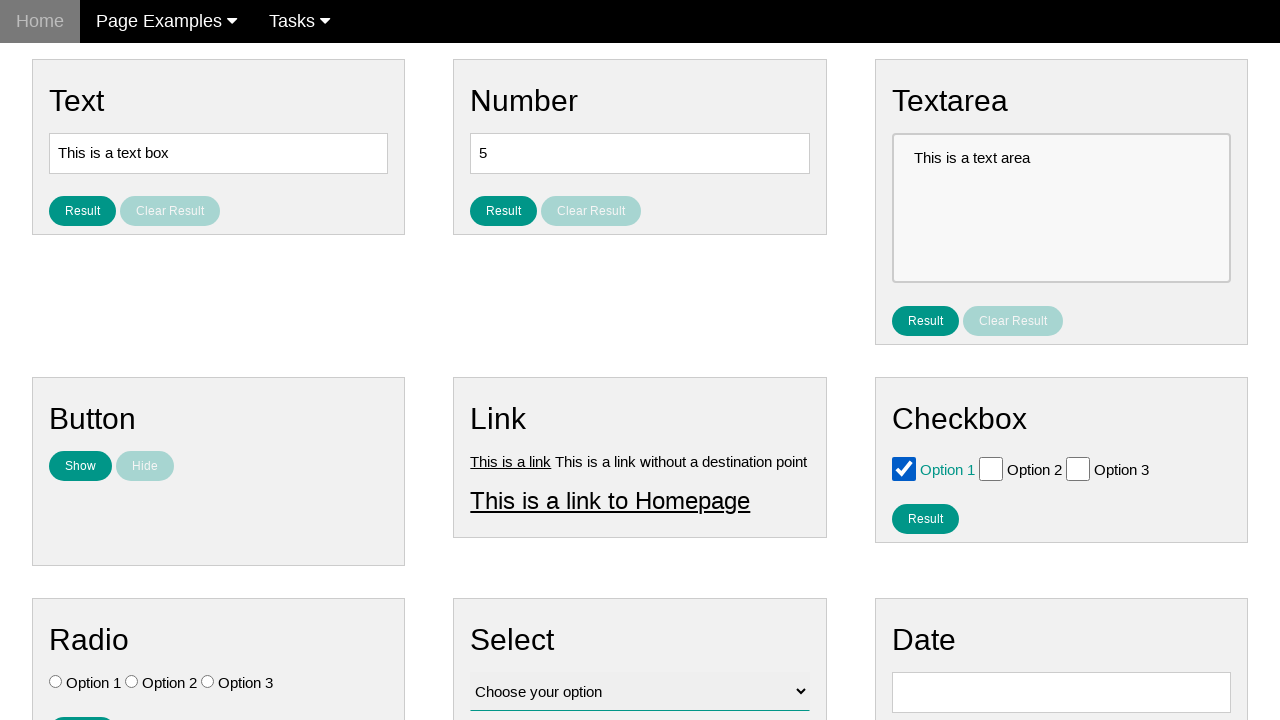

Clicked on first checkbox again to uncheck it at (904, 468) on input#vfb-6-0
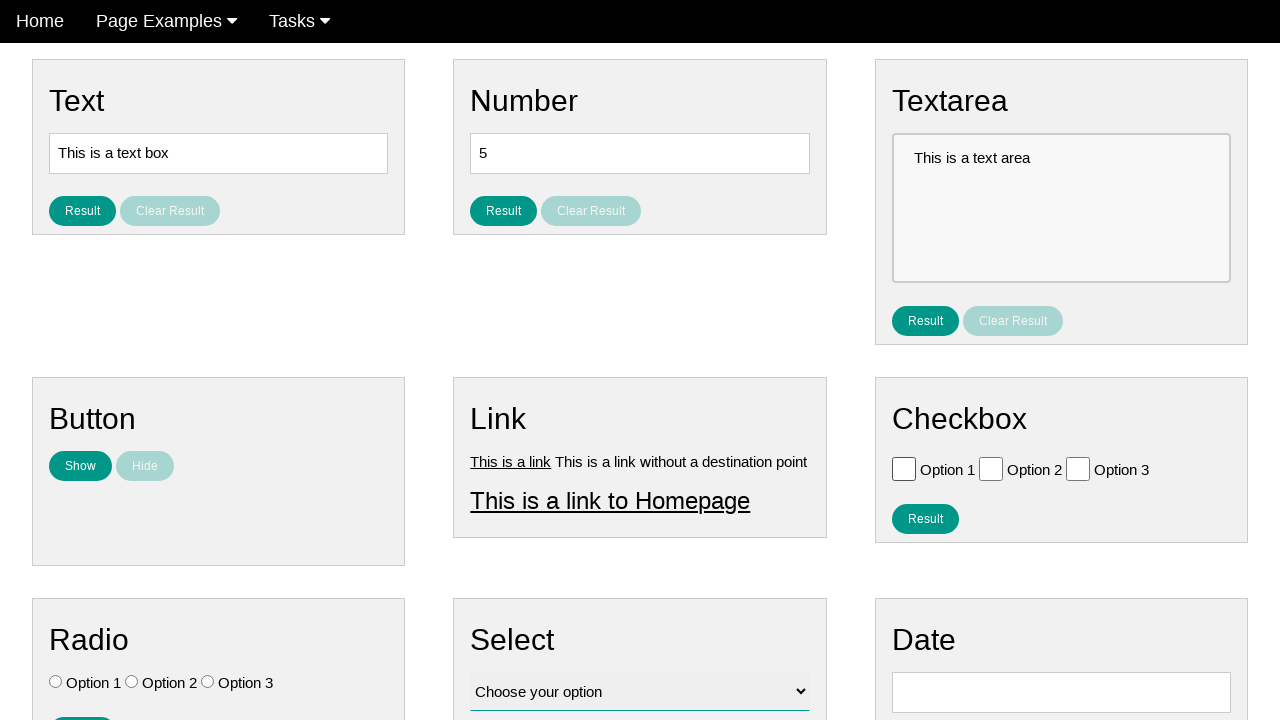

Clicked on second checkbox to select it at (991, 468) on input#vfb-6-1
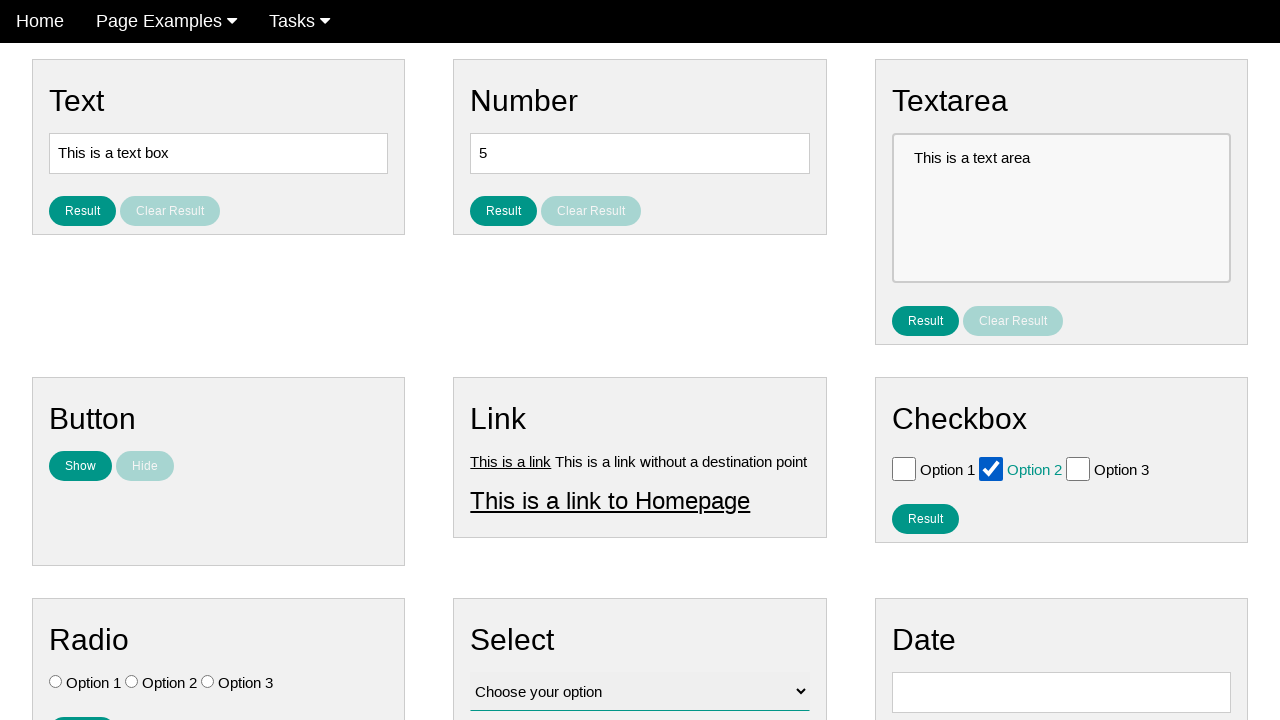

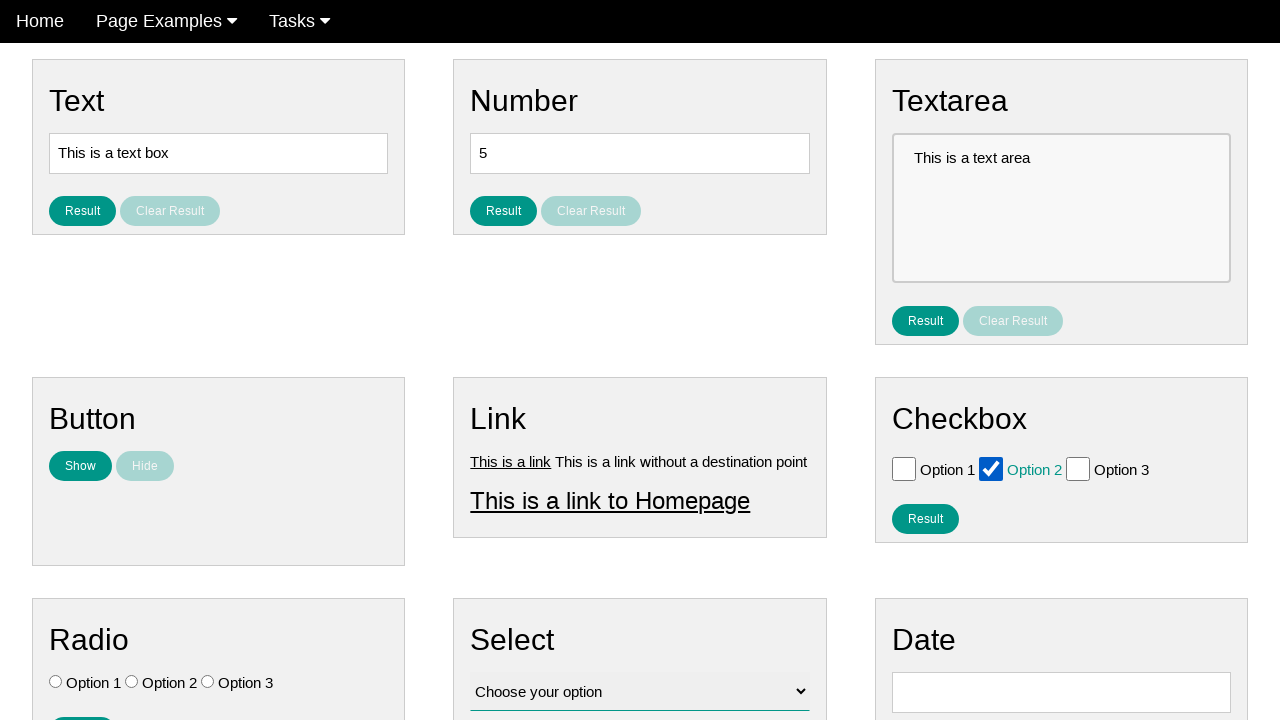